Tests clicking a confirm button that triggers a confirmation dialog, then dismissing (canceling) it and verifying the cancel result

Starting URL: https://demoqa.com/alerts

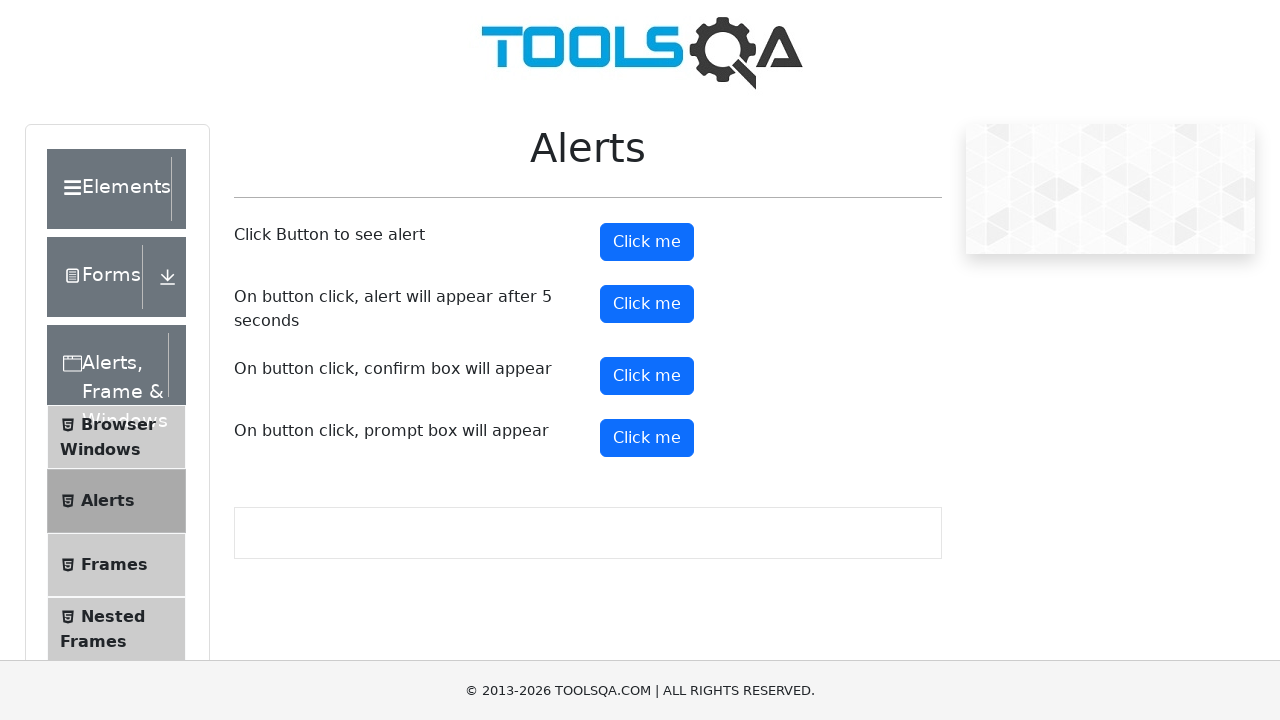

Set up dialog handler to dismiss confirmation dialog
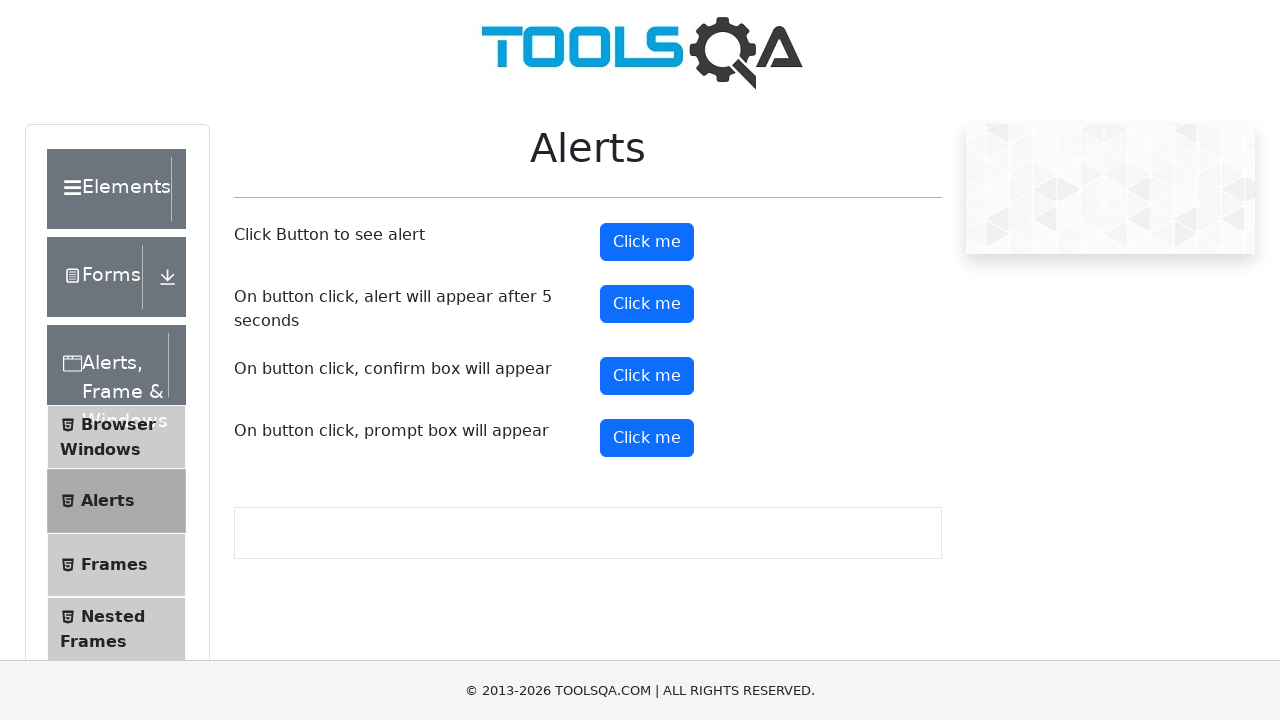

Clicked confirm button to trigger confirmation dialog at (647, 376) on button#confirmButton
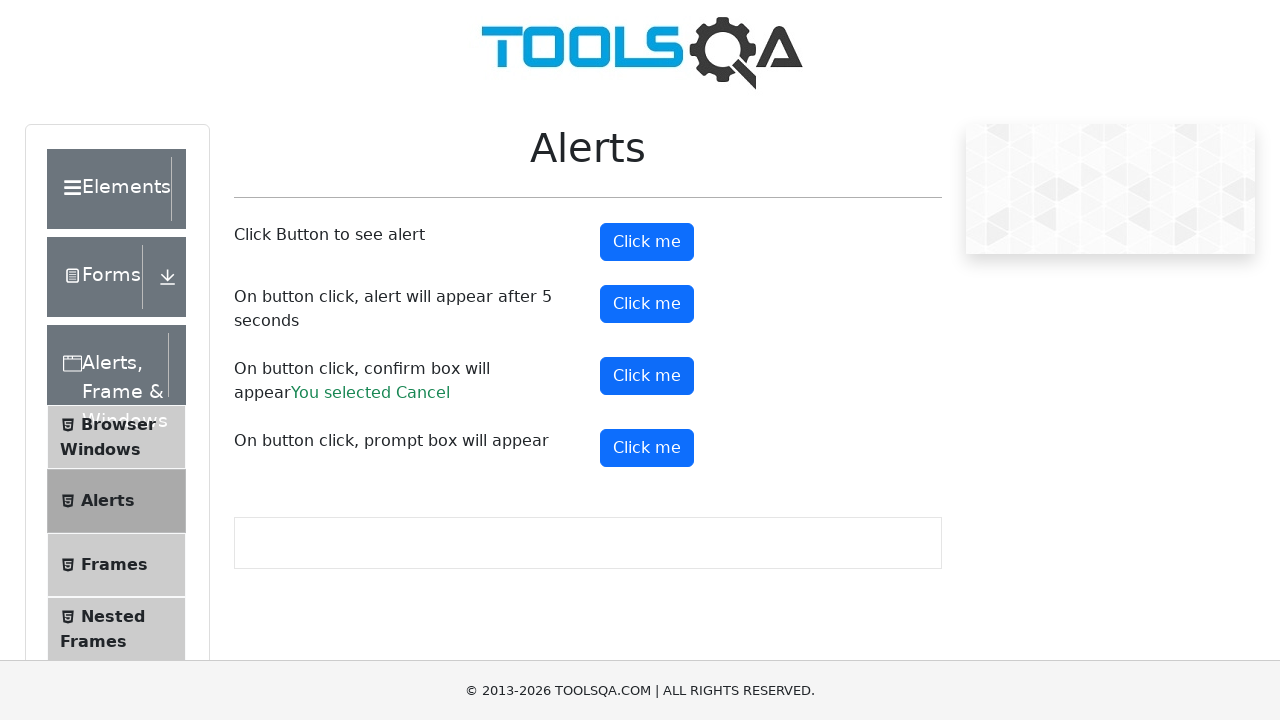

Verified that cancel result message appeared after dismissing the confirmation dialog
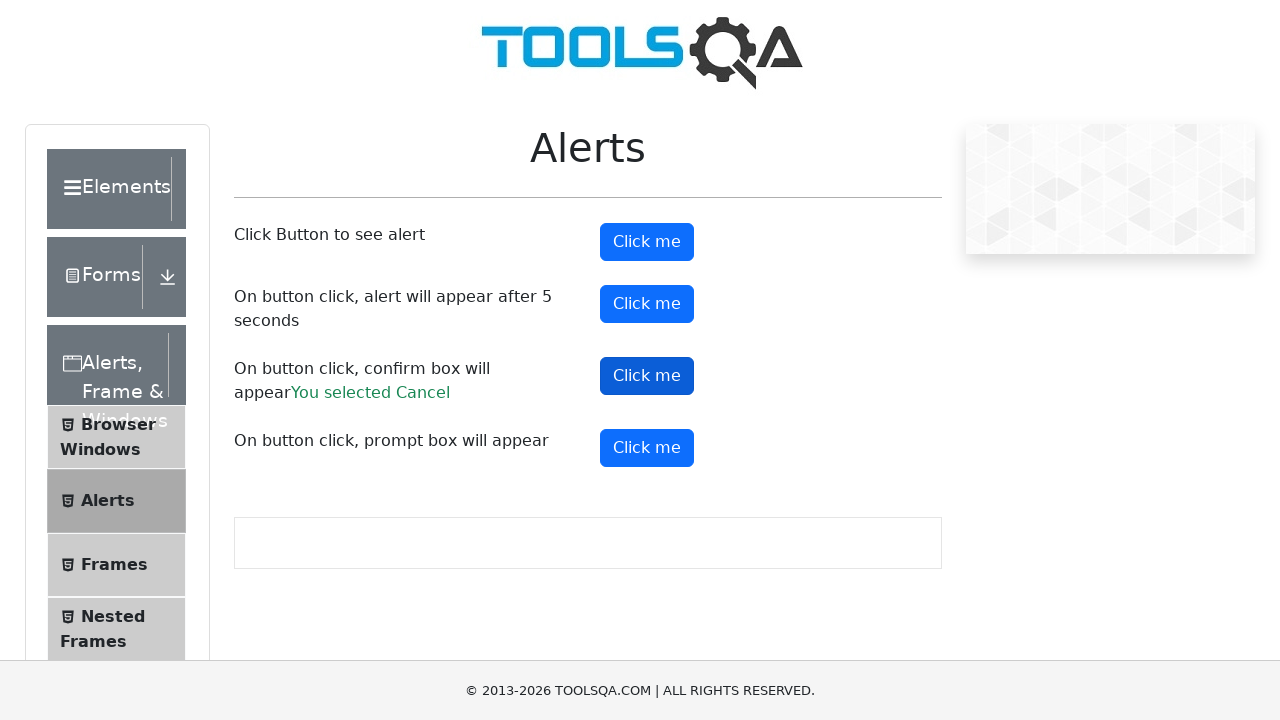

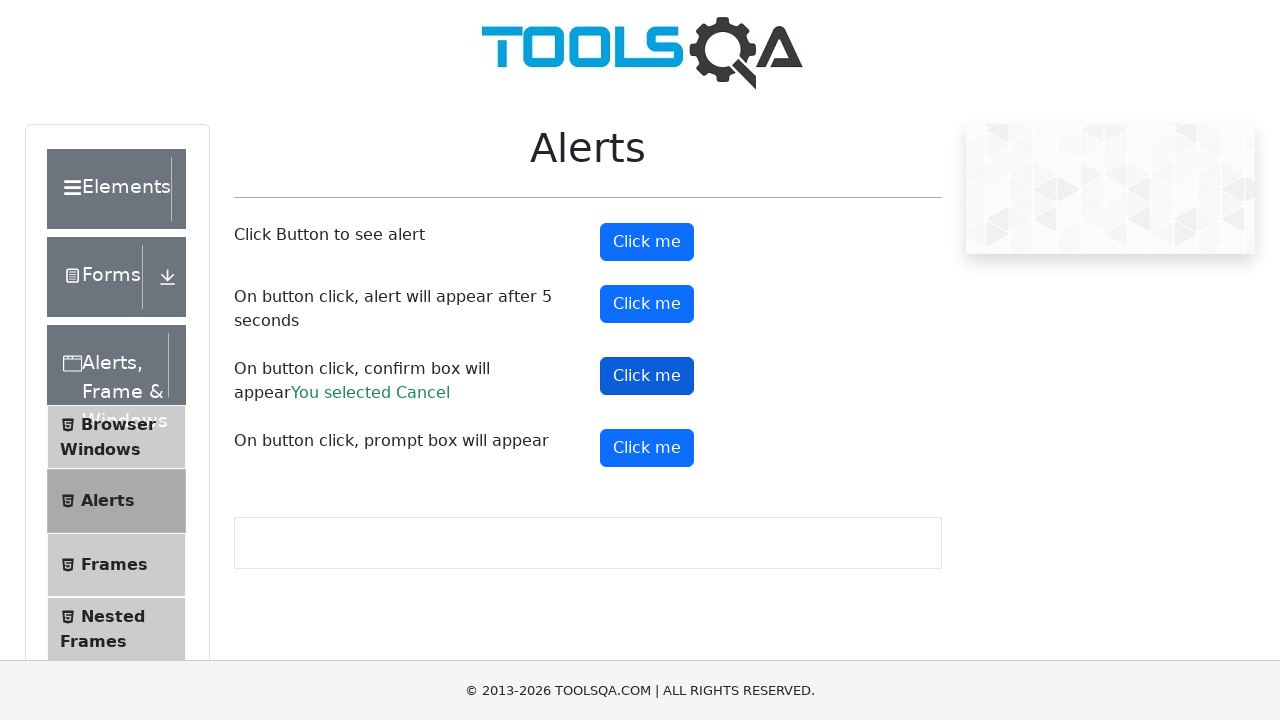